Navigates to Netflix India homepage and scrolls to the bottom of the page to load all content

Starting URL: https://www.netflix.com/in/

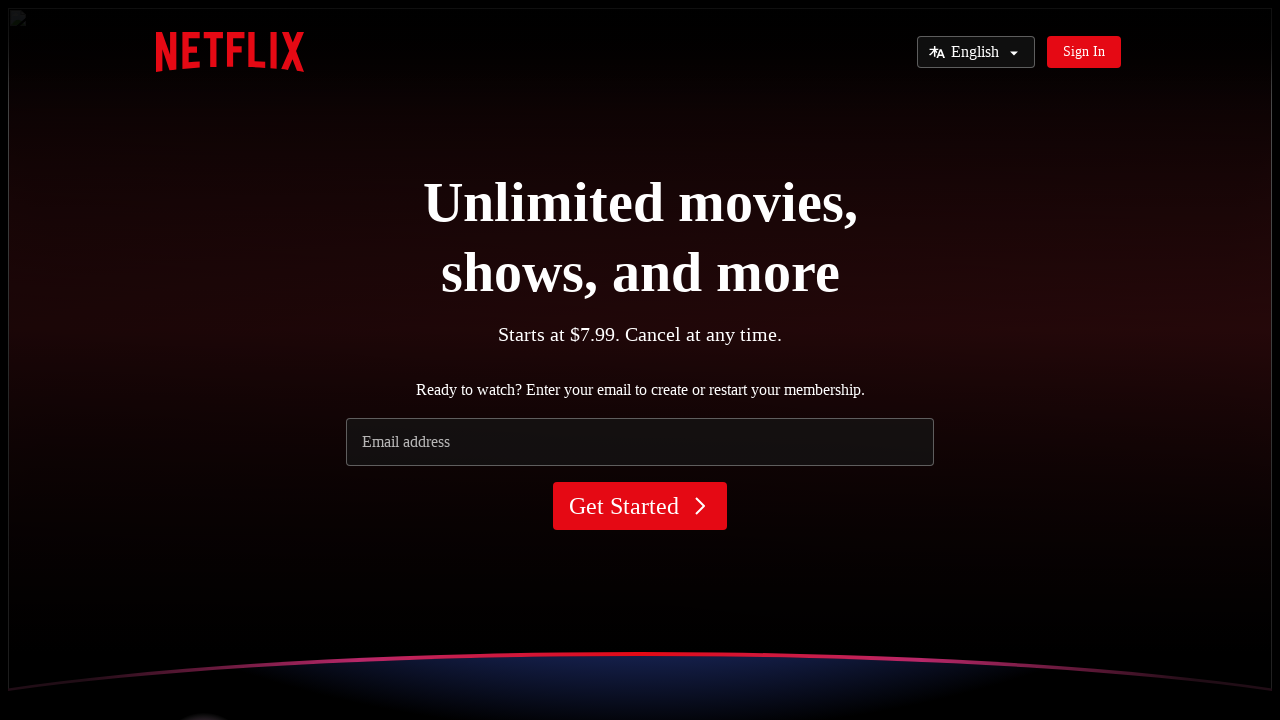

Waited 5 seconds for Netflix India homepage to load
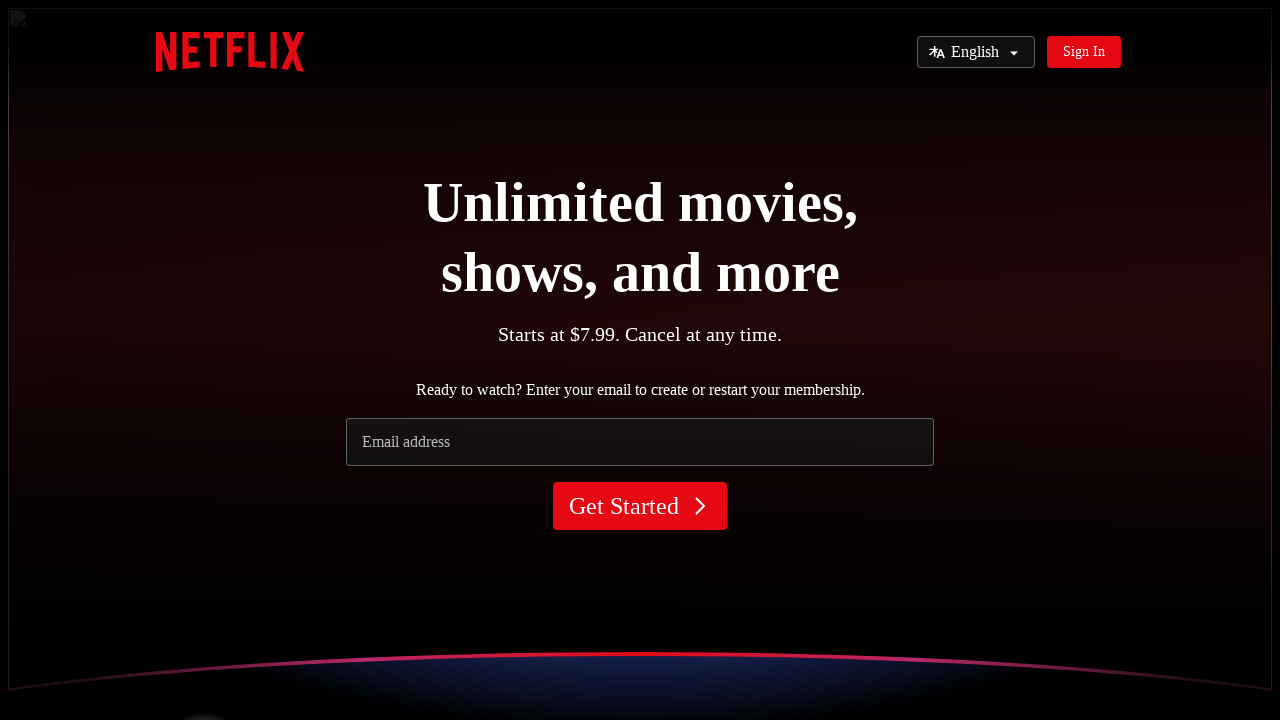

Scrolled to bottom of page to load all content
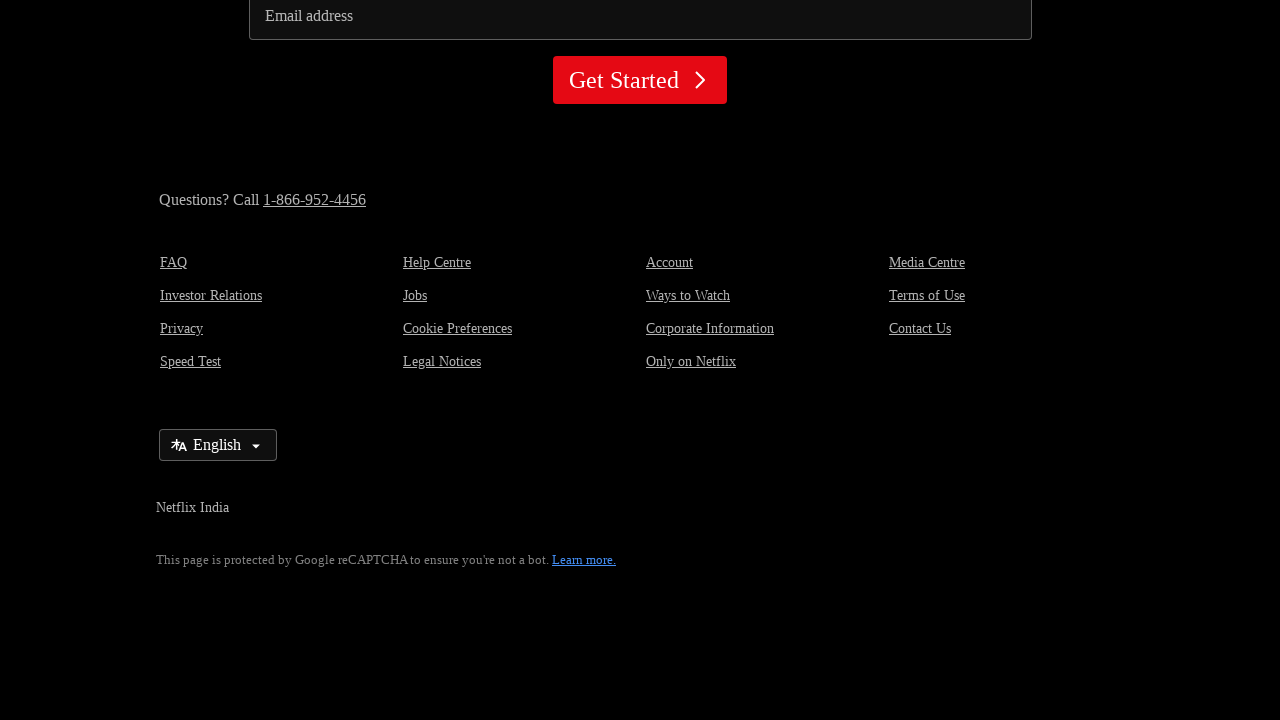

Waited 2 seconds for lazy-loaded content to finish rendering
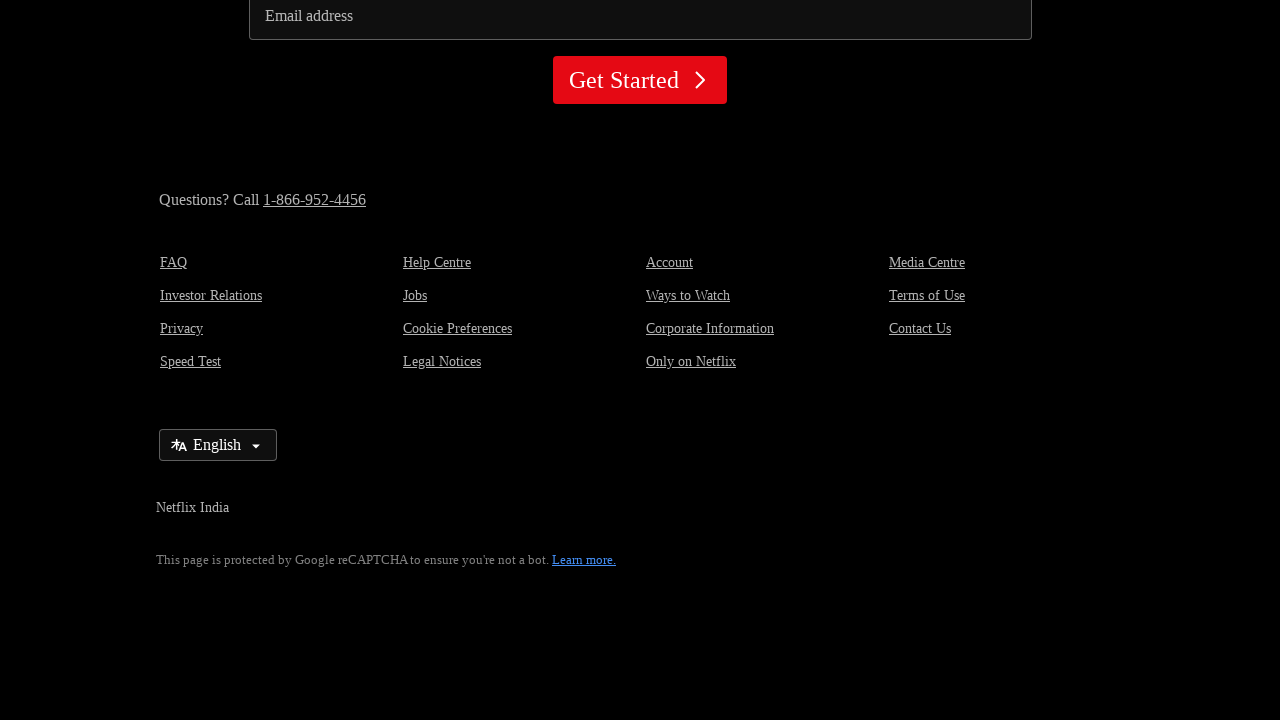

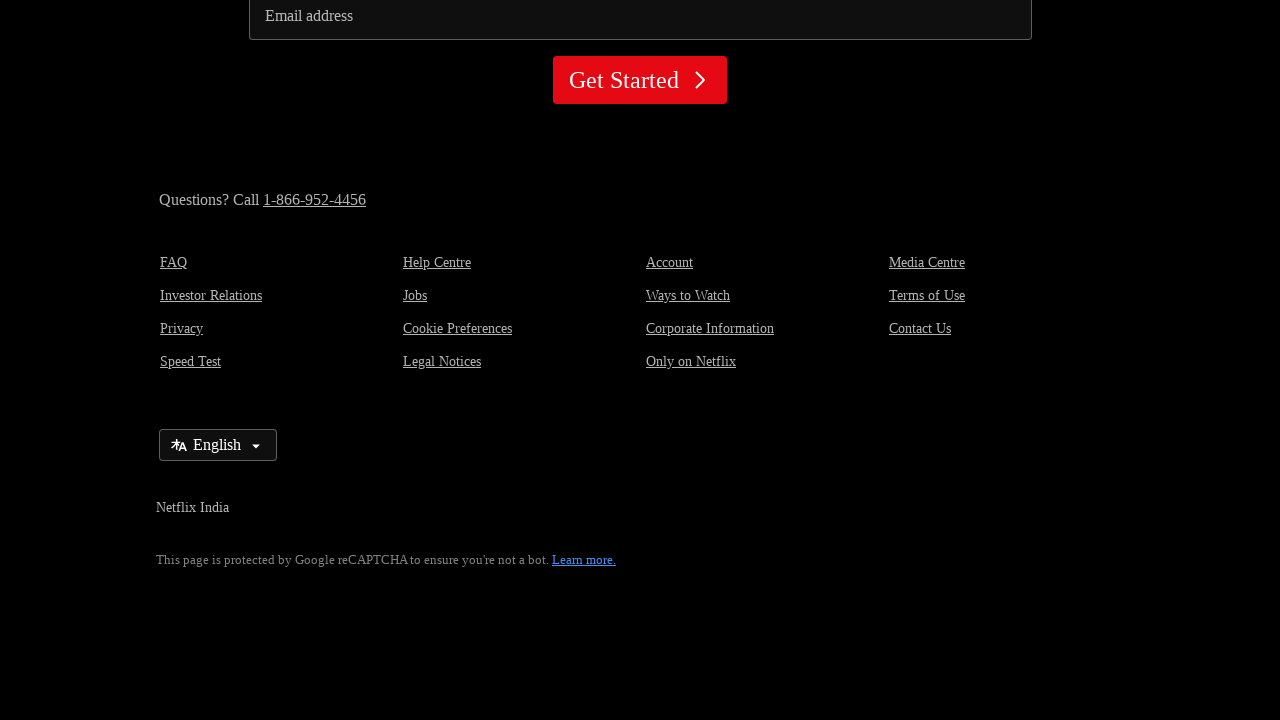